Navigates to the RedBus homepage. The script only opens the page without performing any additional interactions.

Starting URL: https://www.redbus.com/

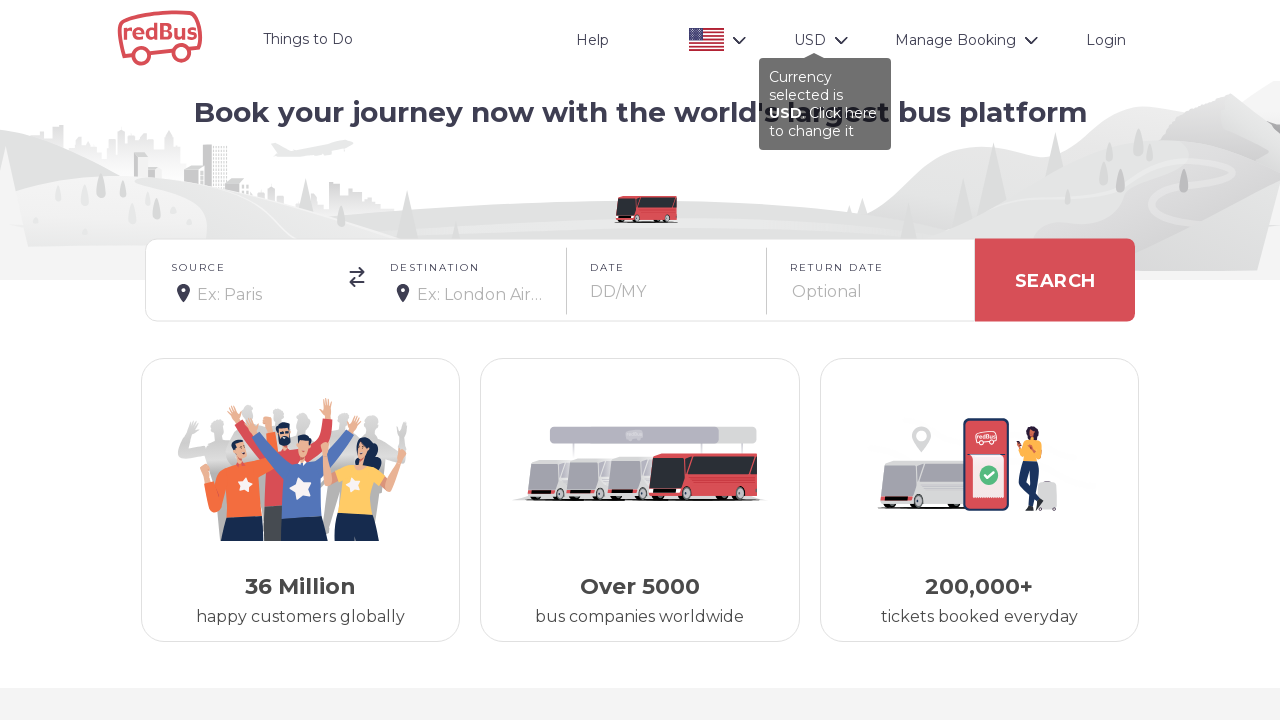

RedBus homepage loaded and DOM content ready
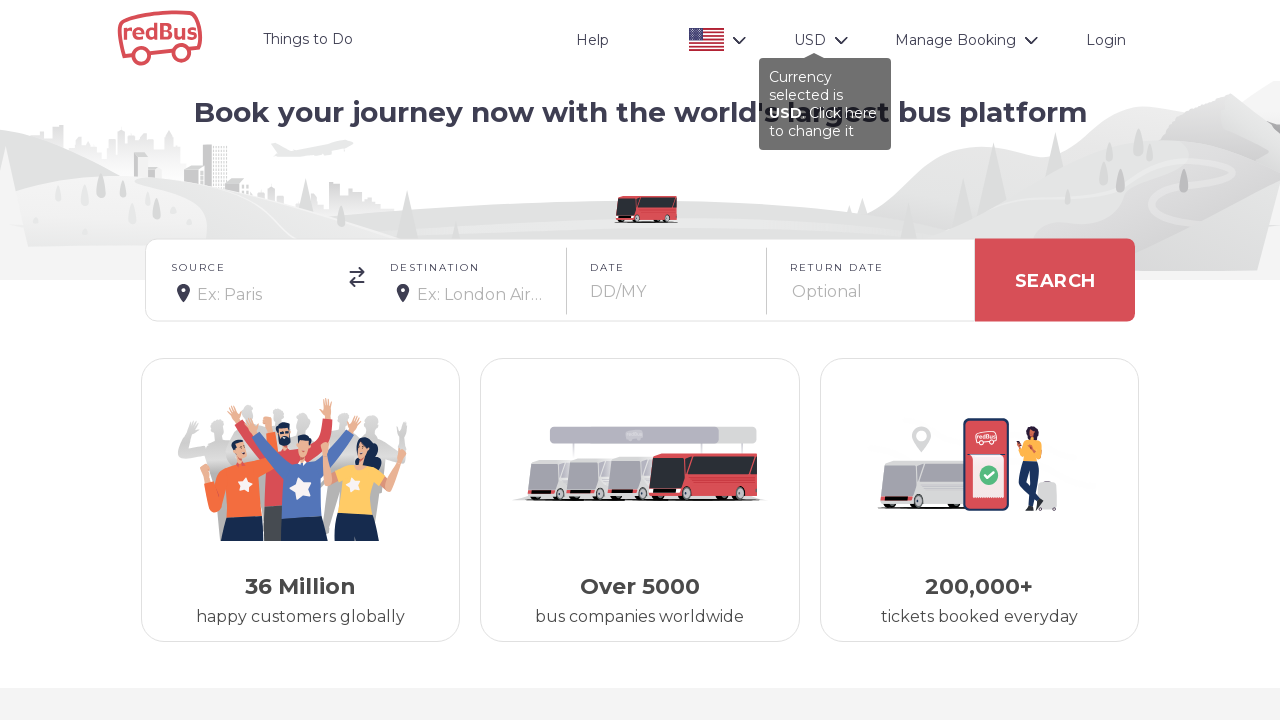

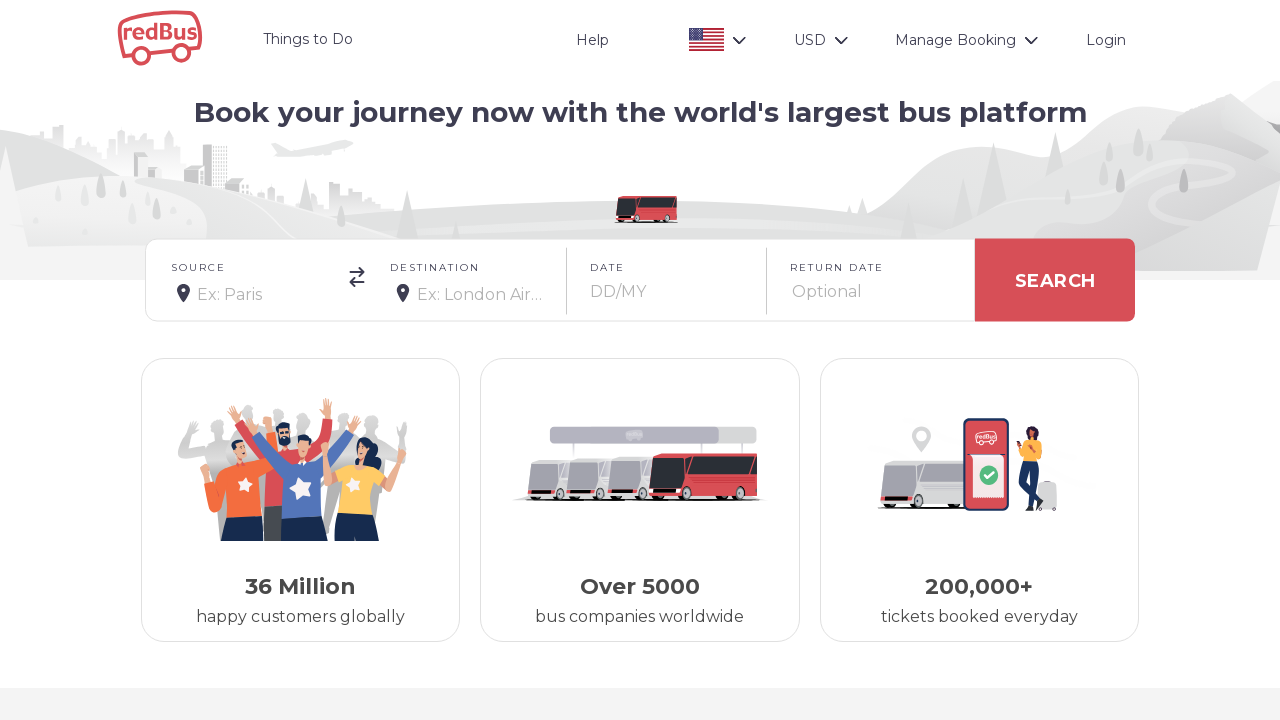